Tests element visibility by navigating to the Visibility page, clicking the Hide button, and verifying that elements are removed from the page

Starting URL: http://uitestingplayground.com

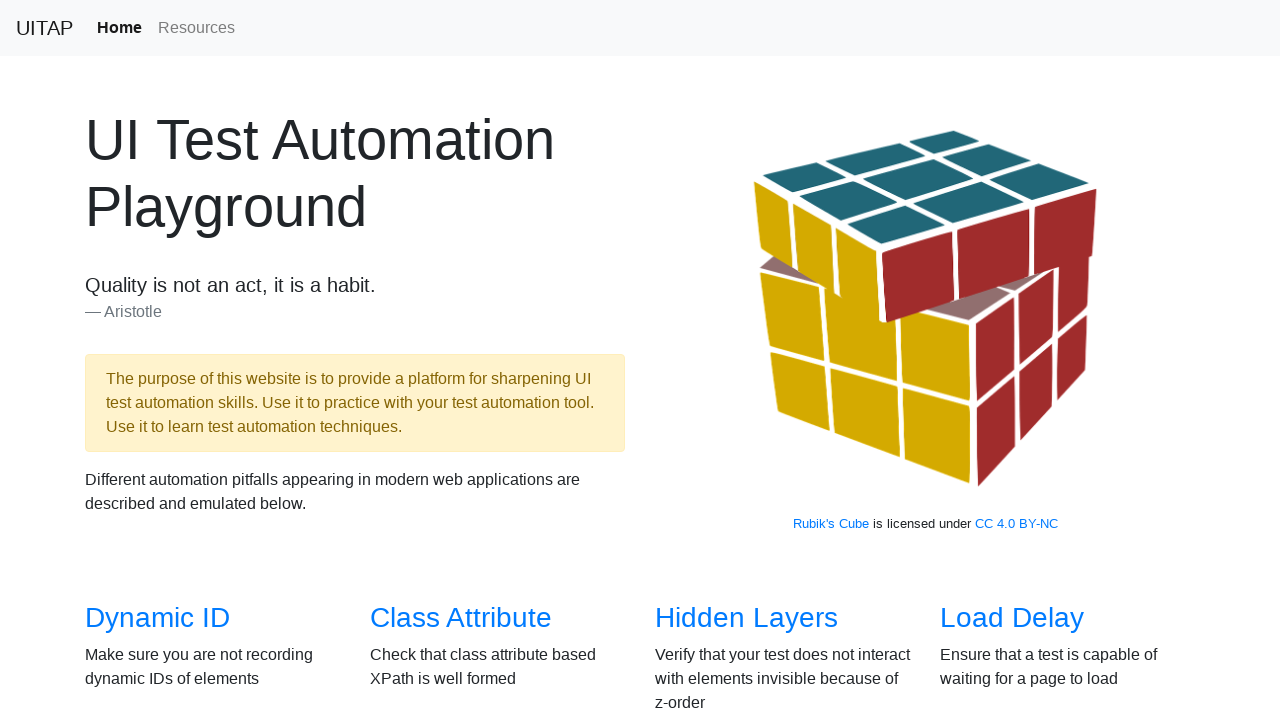

Clicked Home link in navbar at (120, 28) on #navbarSupportedContent > ul > li:nth-child(1) > a
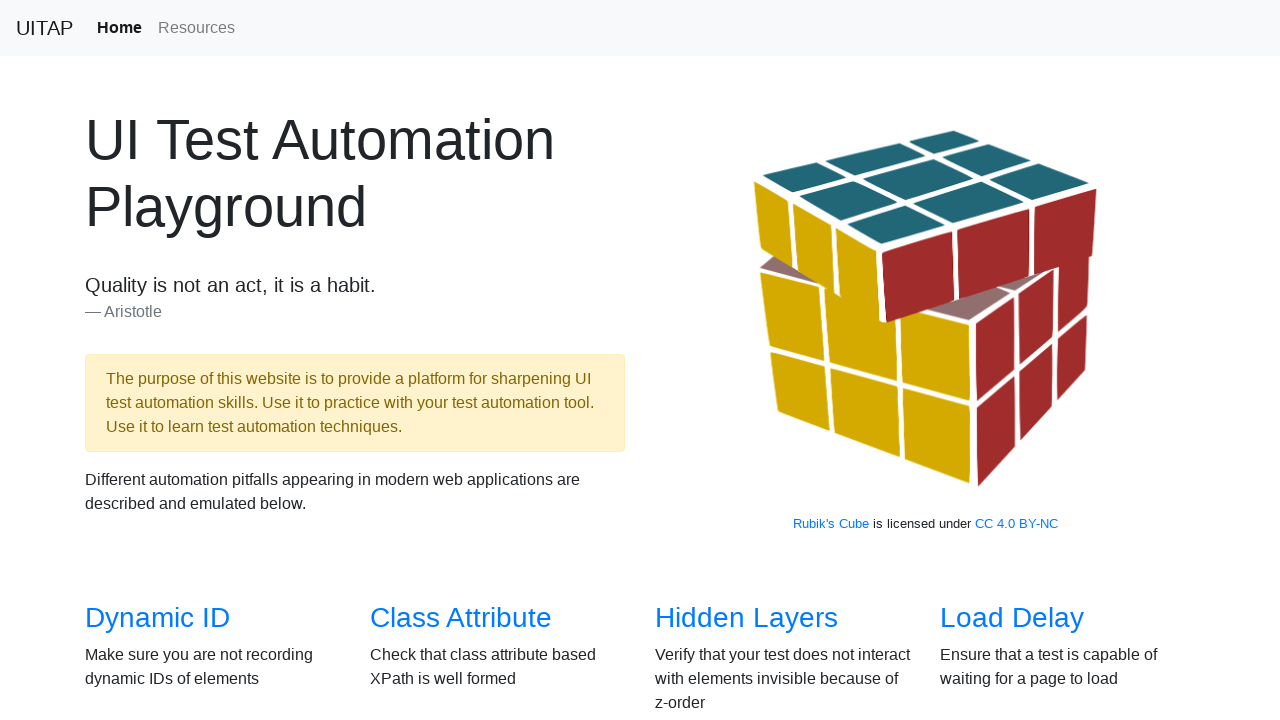

Clicked Visibility link to navigate to visibility test page at (135, 360) on text="Visibility"
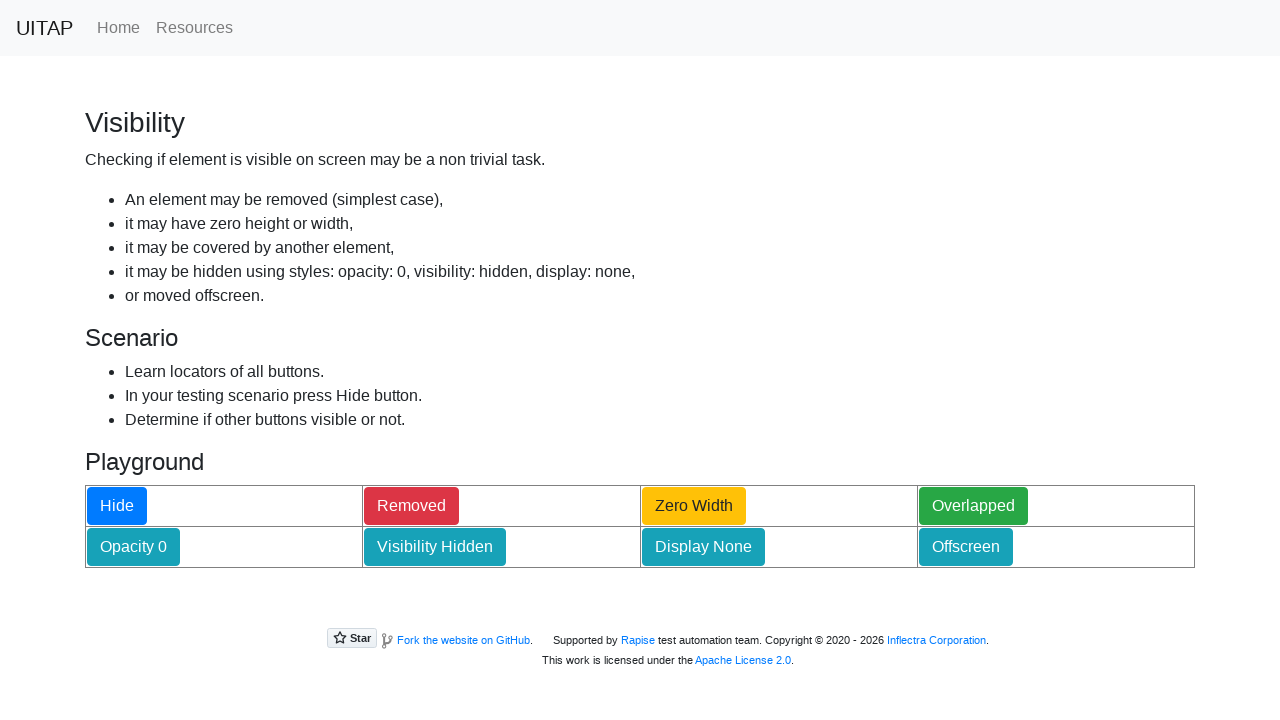

Clicked Hide button to hide elements at (117, 506) on text="Hide"
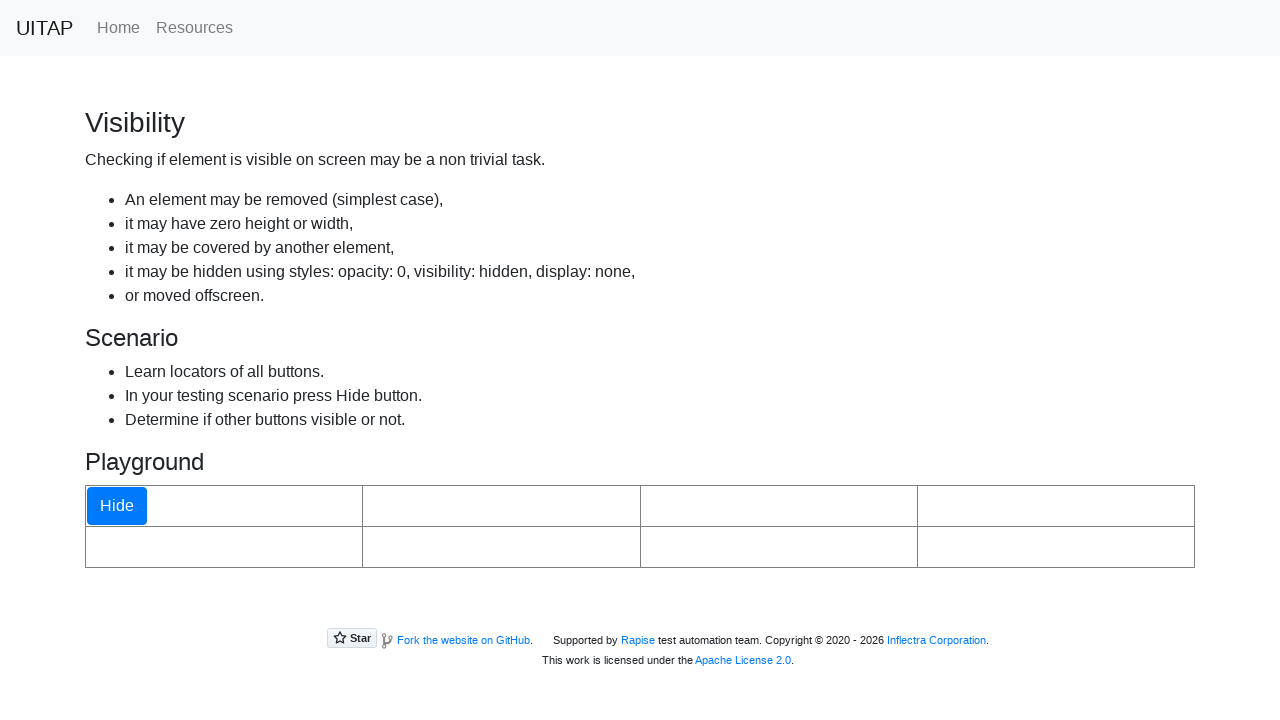

Waited 500ms for page state to update after hiding elements
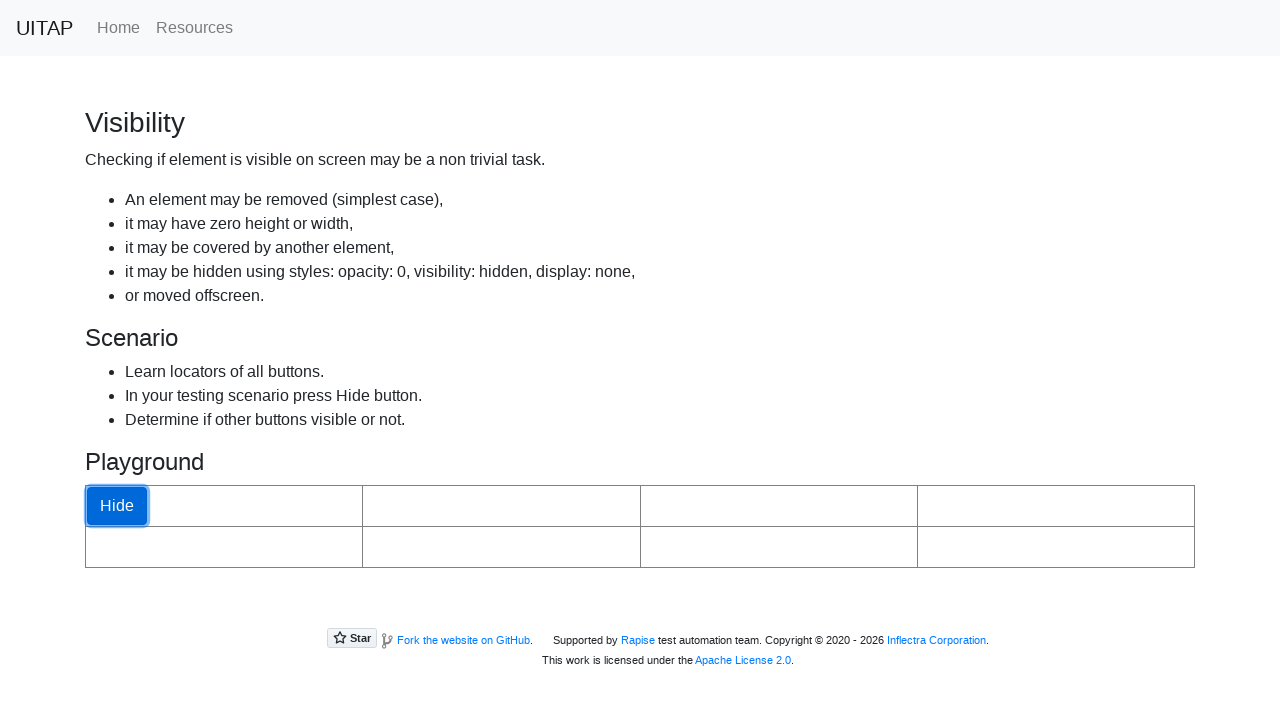

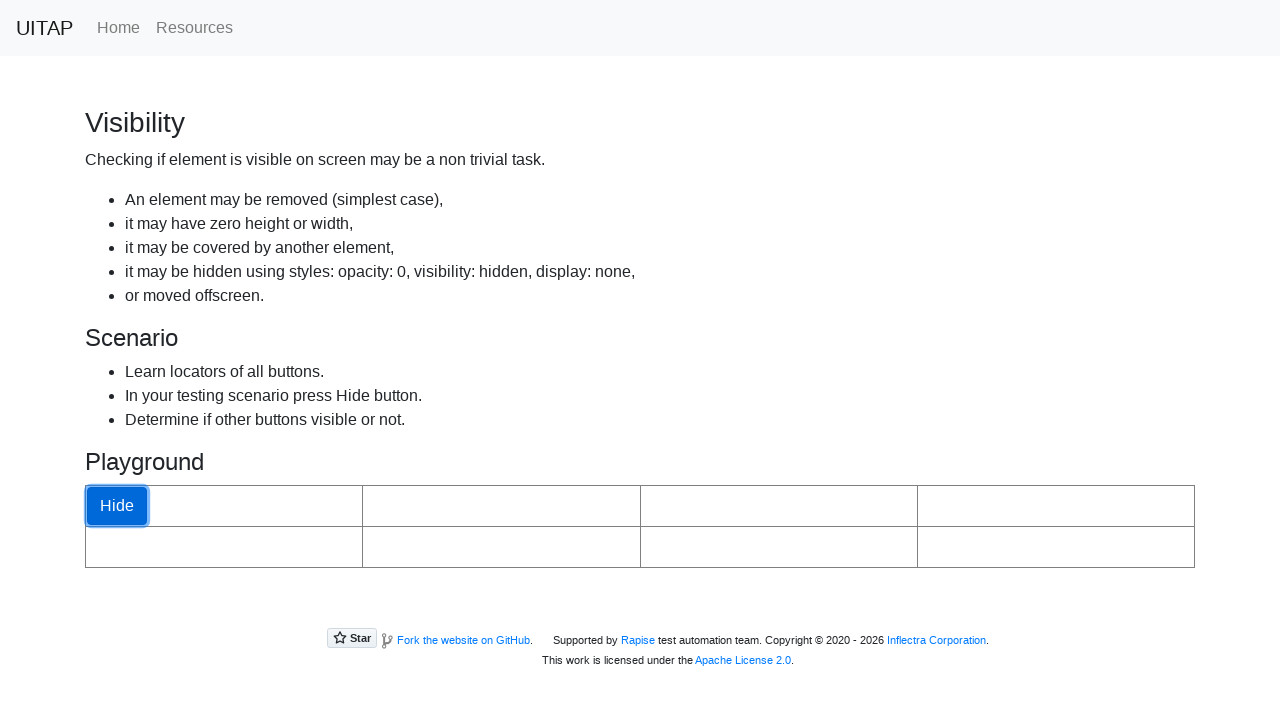